Submits the practice form with all valid inputs including name, email, gender, phone number, date of birth, subjects, hobbies, and address fields, then verifies the success modal appears.

Starting URL: https://demoqa.com/automation-practice-form

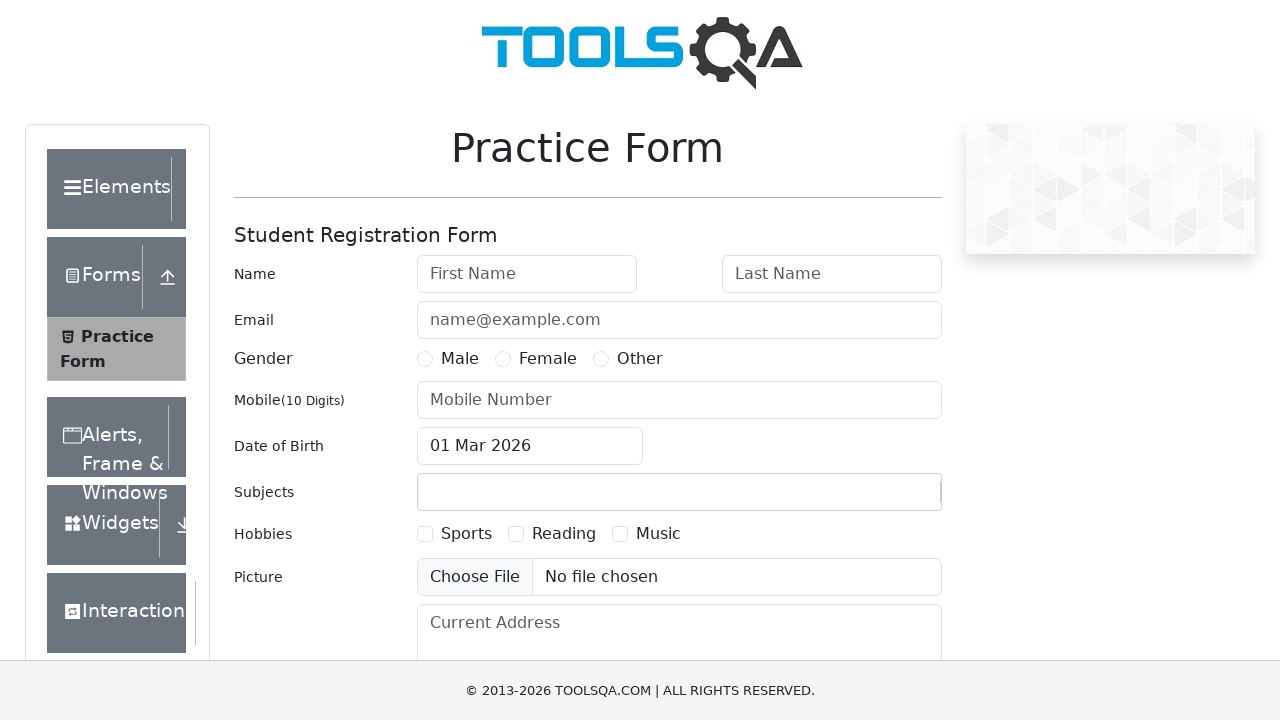

Filled first name field with 'John' on #firstName
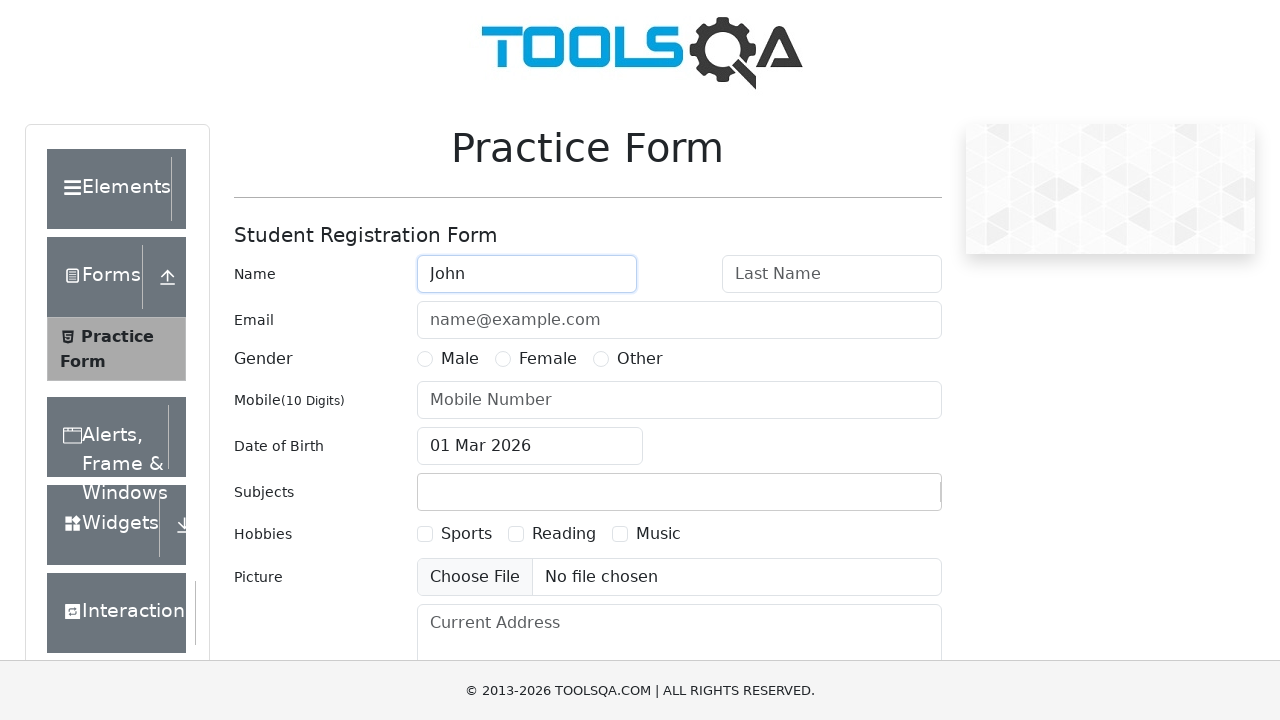

Filled last name field with 'Doe' on #lastName
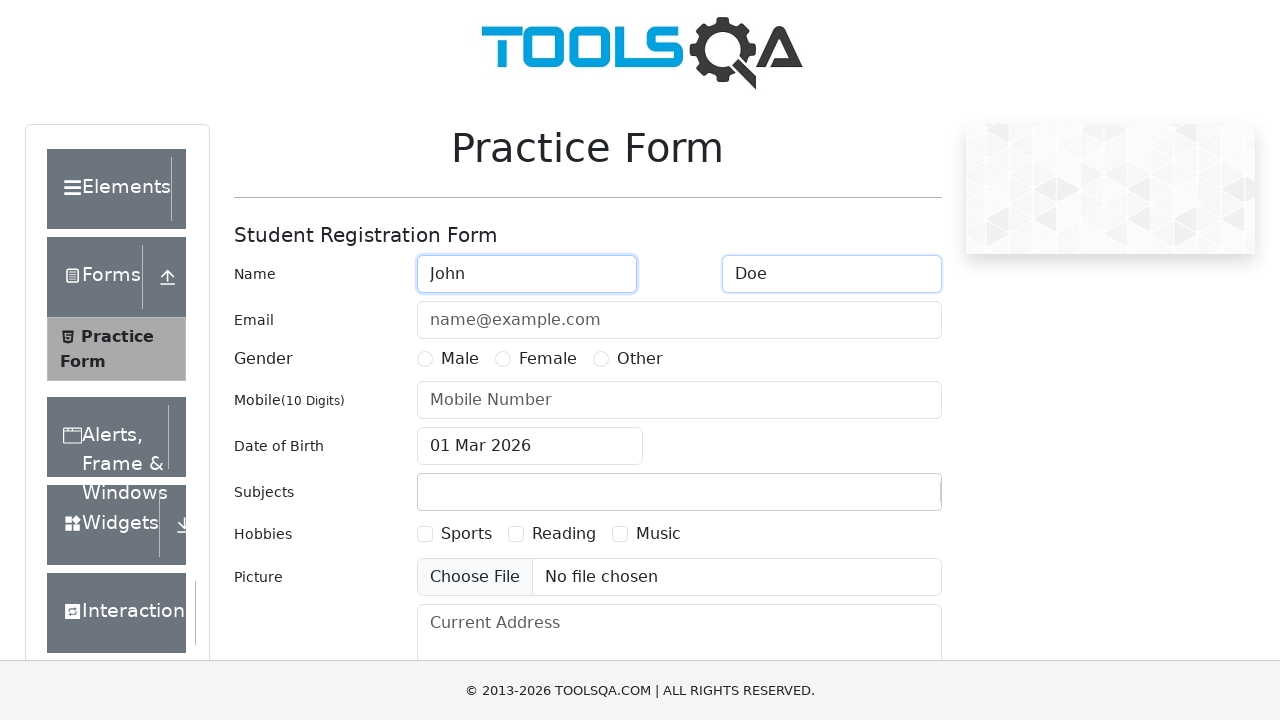

Filled email field with 'john.doe@example.com' on #userEmail
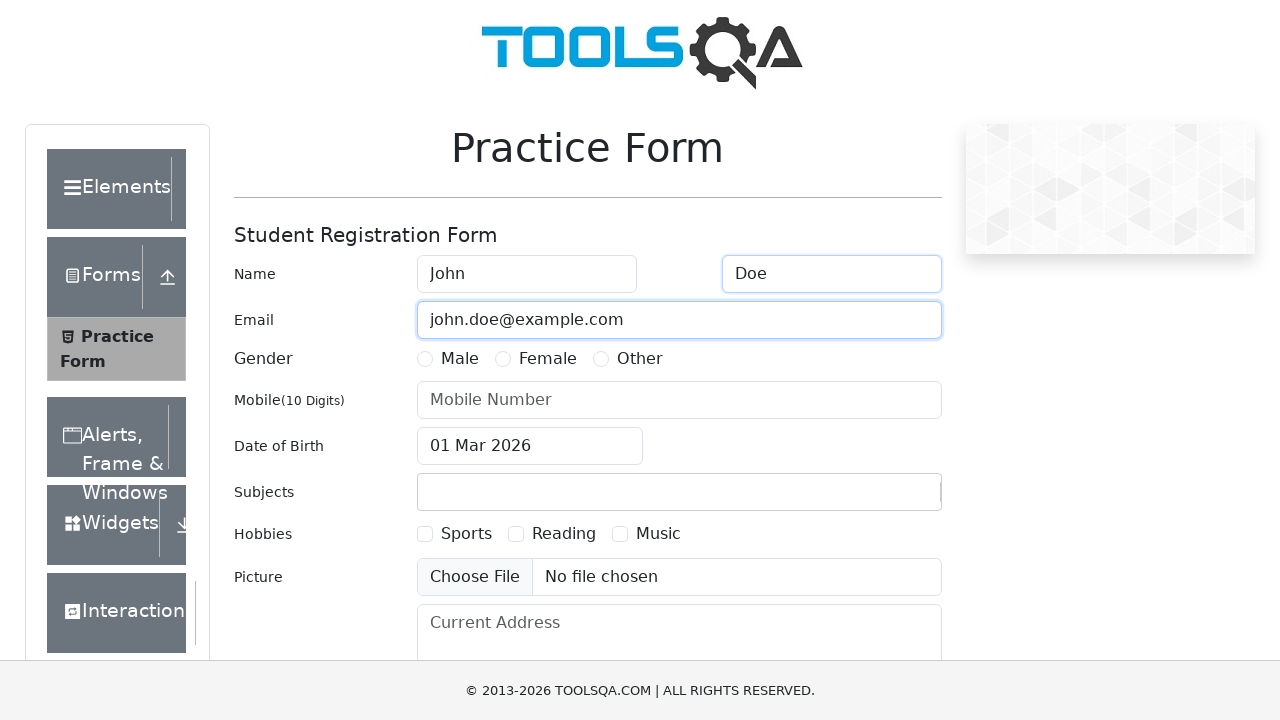

Selected gender option at (460, 359) on label[for='gender-radio-1']
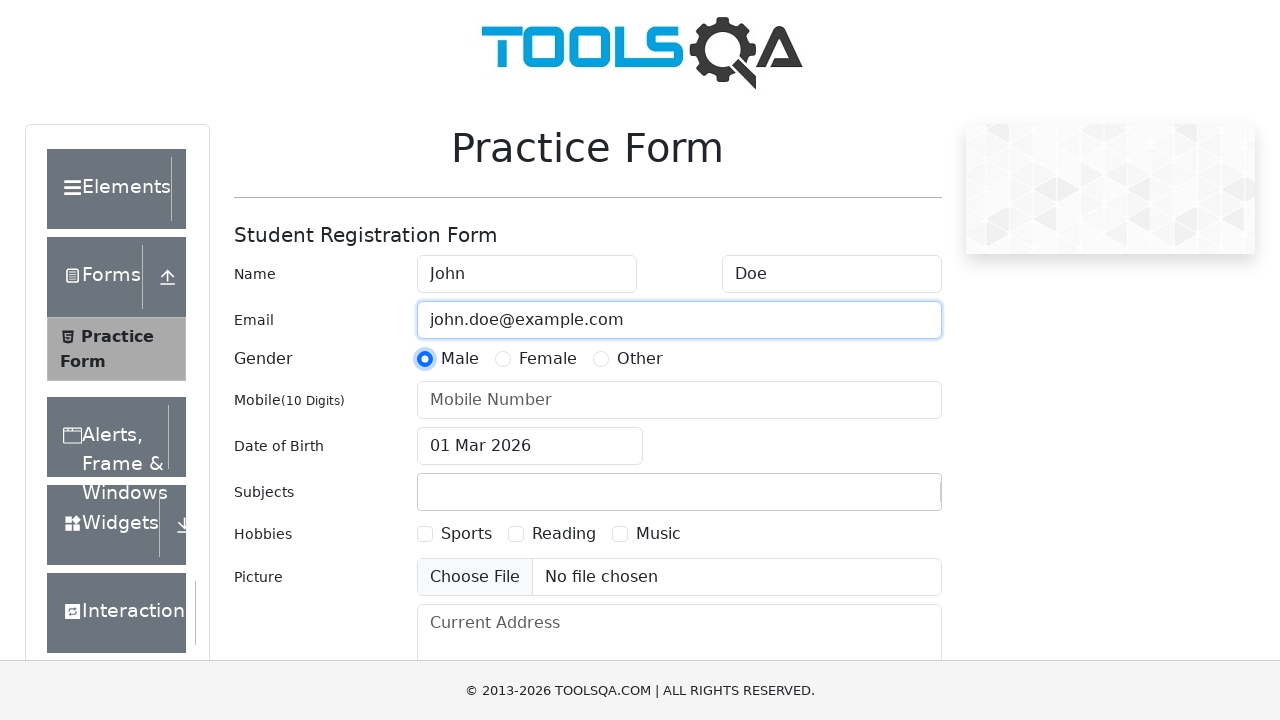

Filled phone number field with '1234567890' on #userNumber
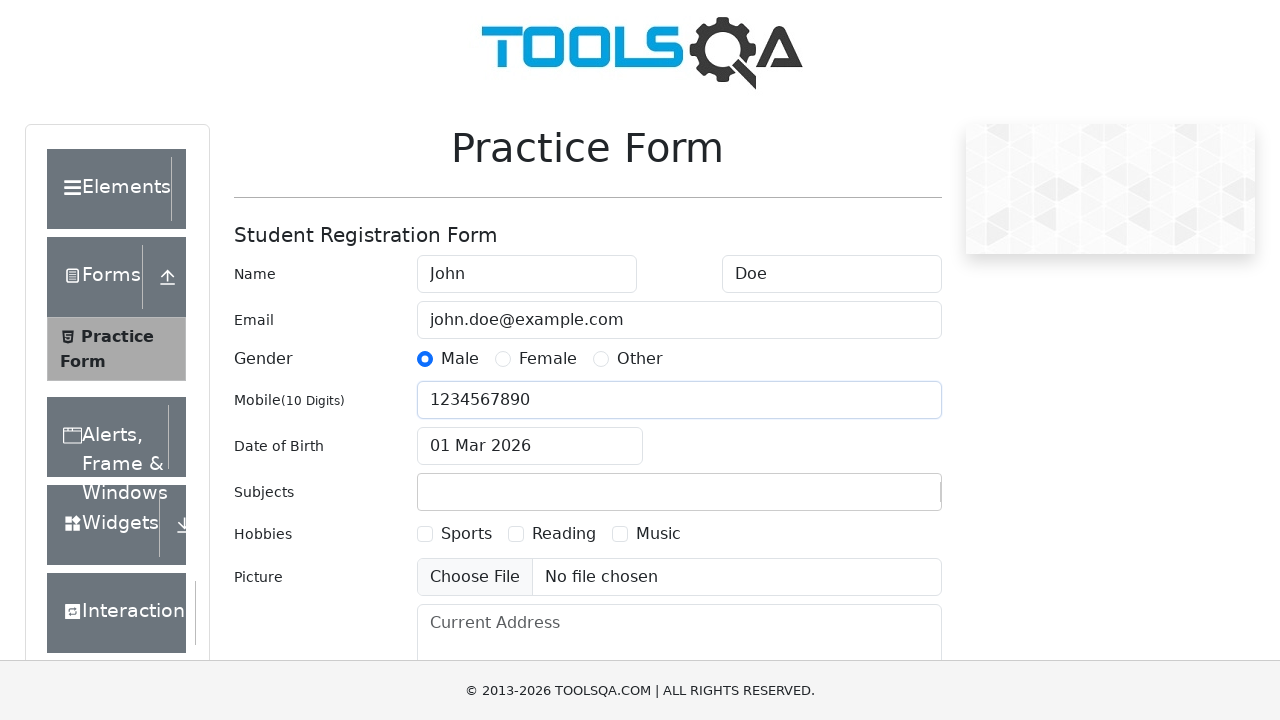

Clicked date of birth input field at (530, 446) on #dateOfBirthInput
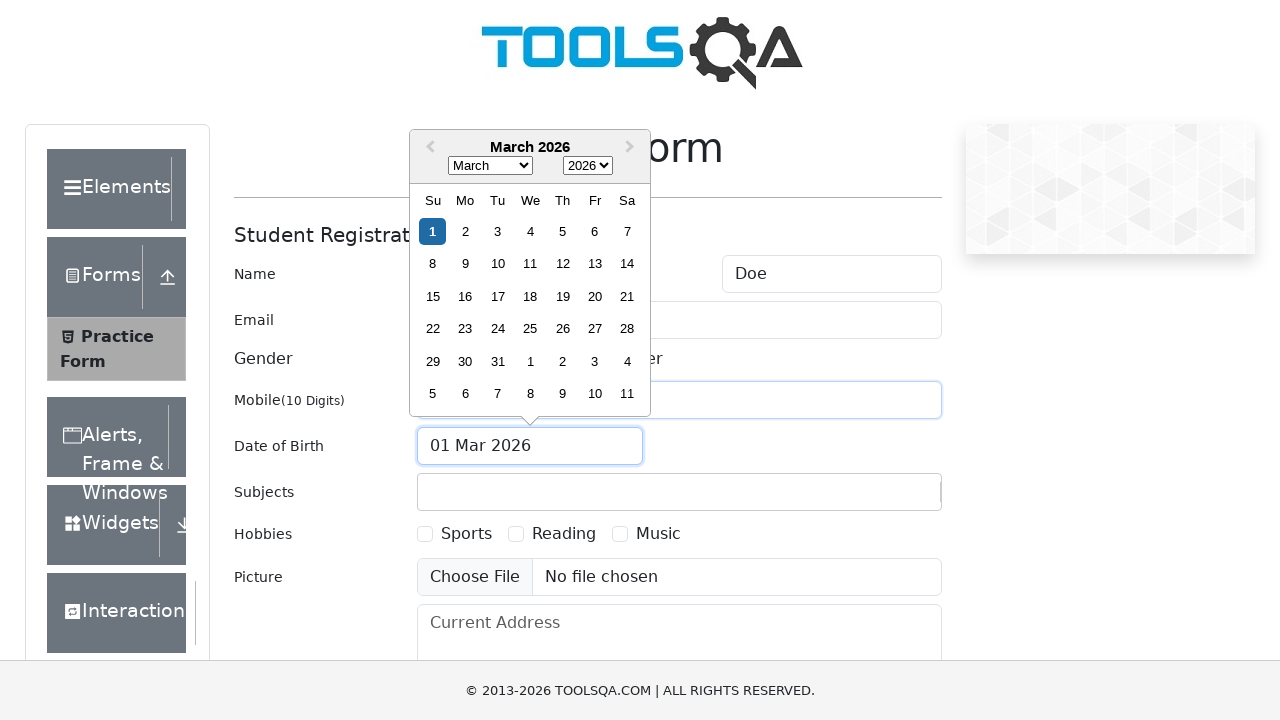

Selected all text in date field
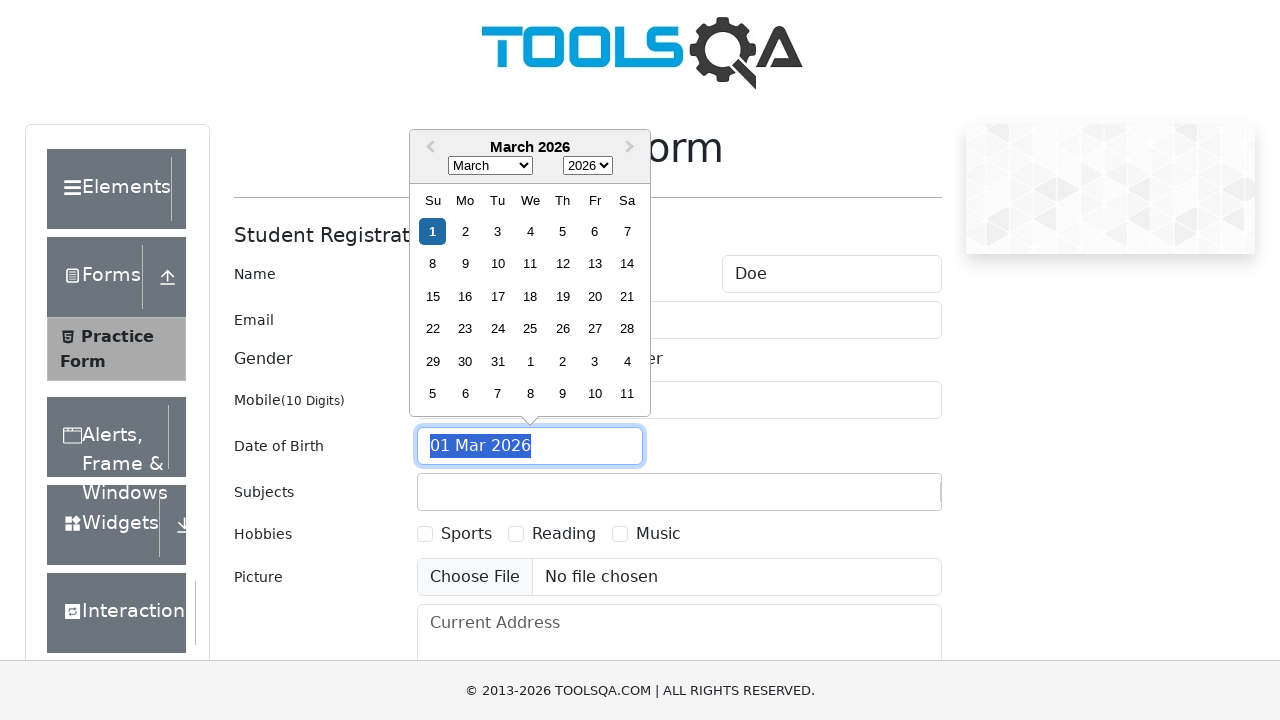

Typed date of birth '15 May 1994'
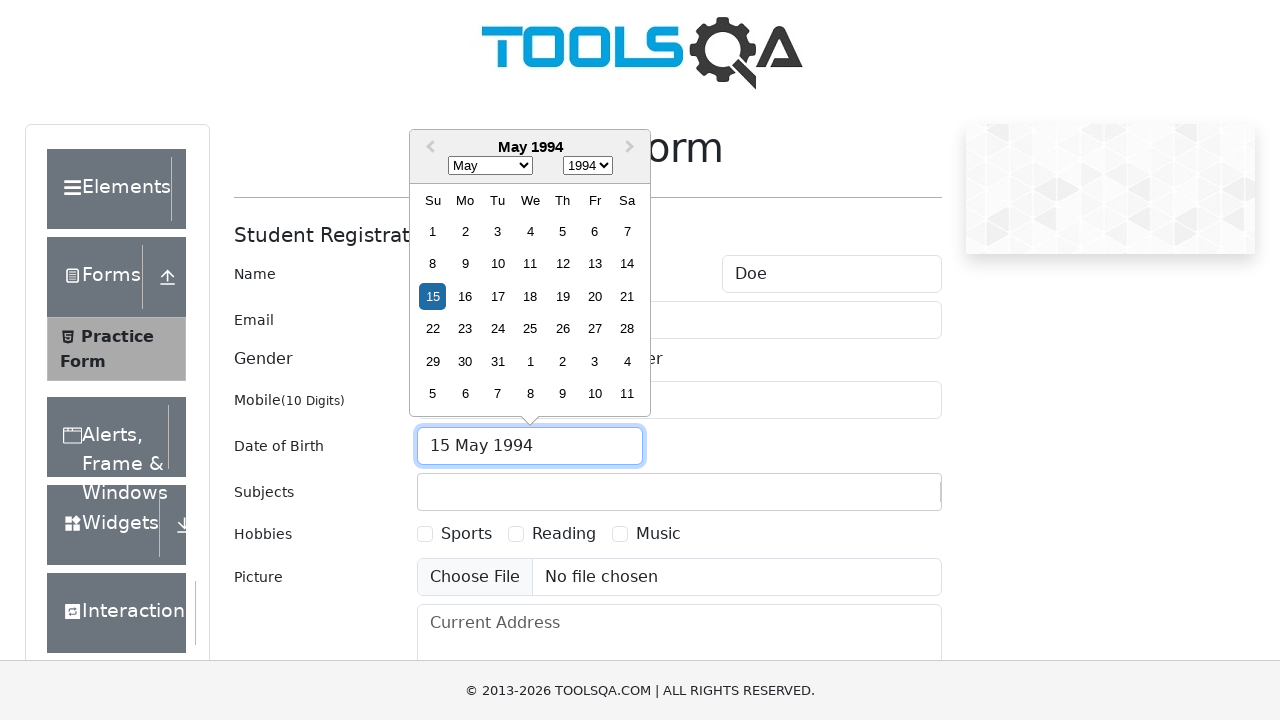

Pressed Enter to confirm date of birth
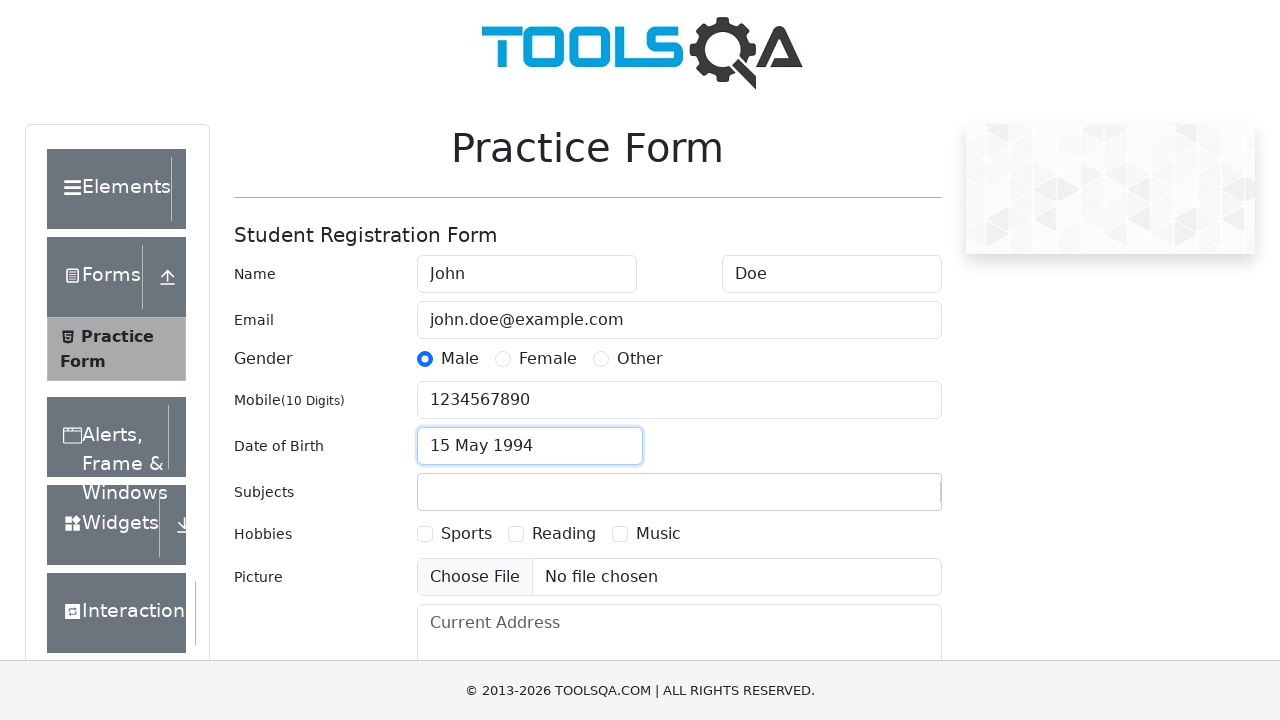

Filled subjects input with 'Maths' on #subjectsInput
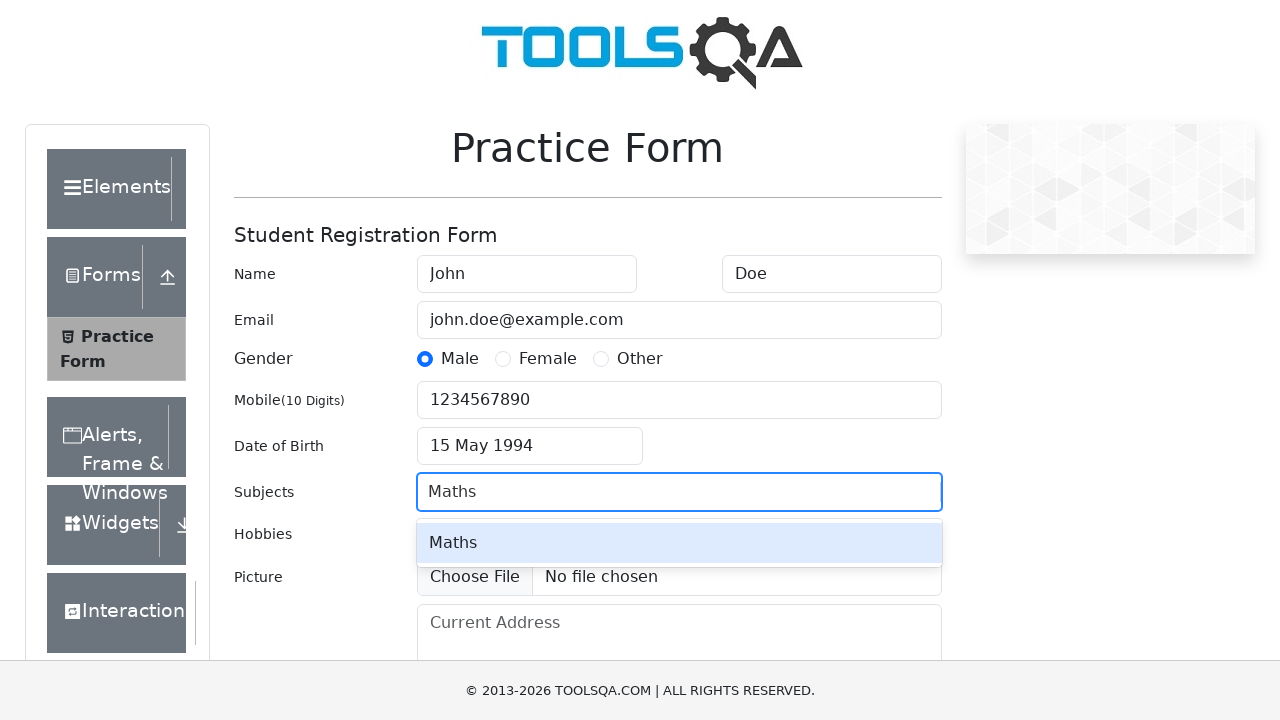

Pressed Enter to select 'Maths' subject
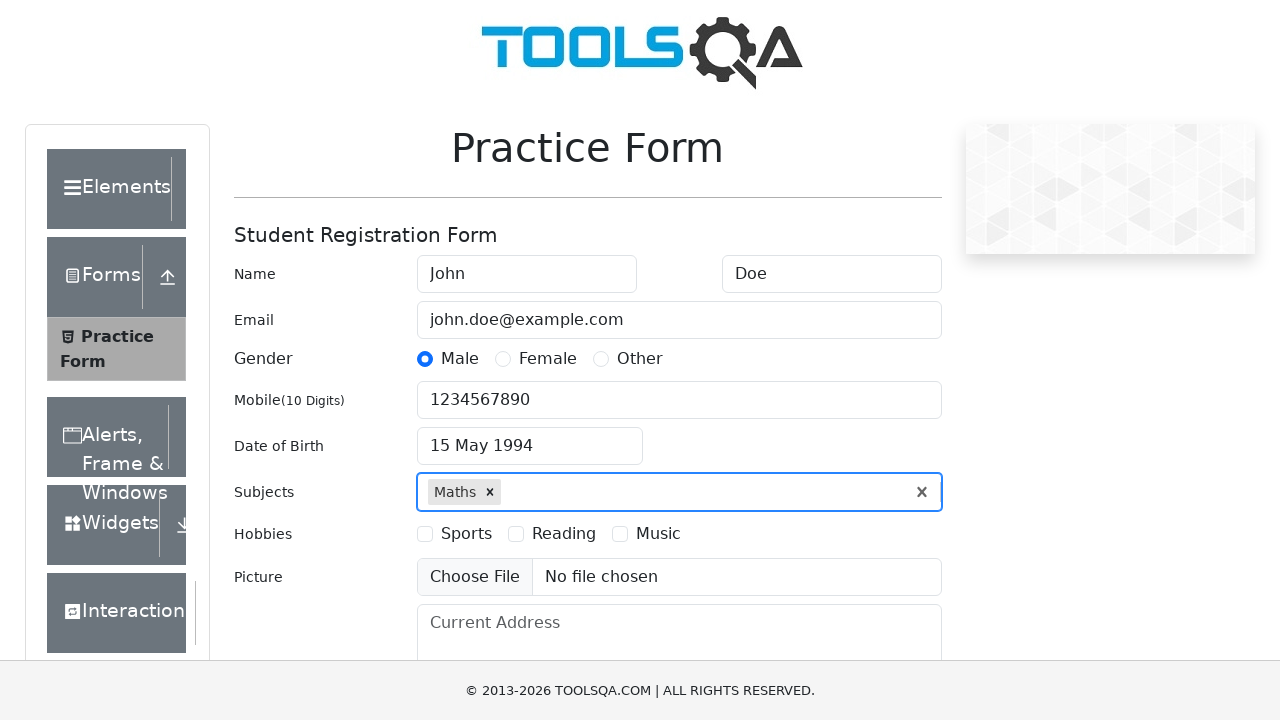

Selected hobby option at (466, 534) on label[for='hobbies-checkbox-1']
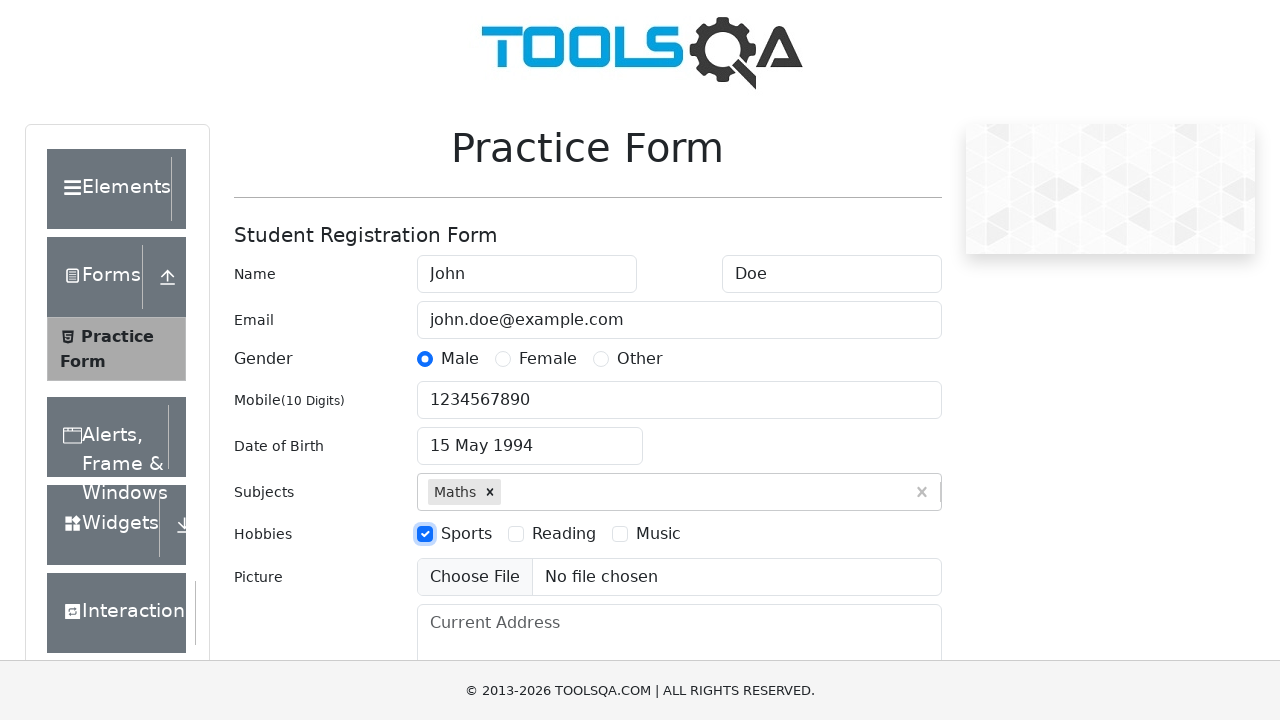

Filled address field with '123 Main St, City, Country' on #currentAddress
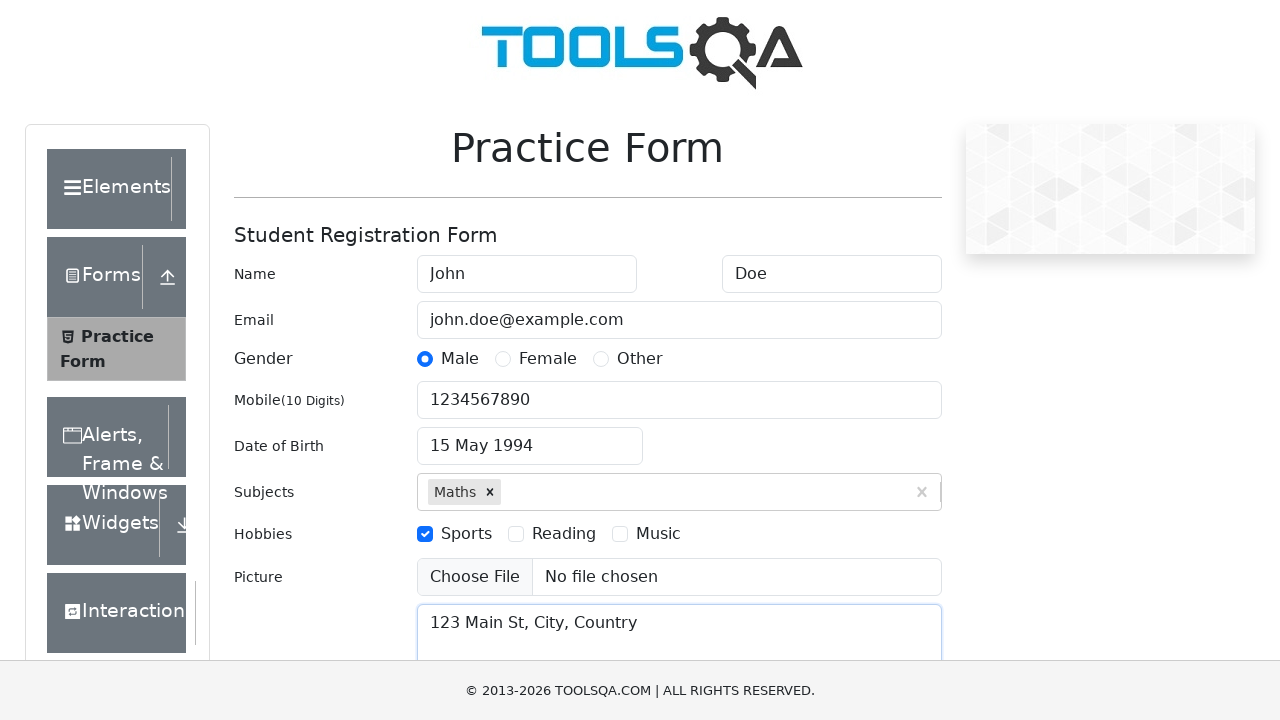

Clicked submit button to submit the form at (885, 499) on #submit
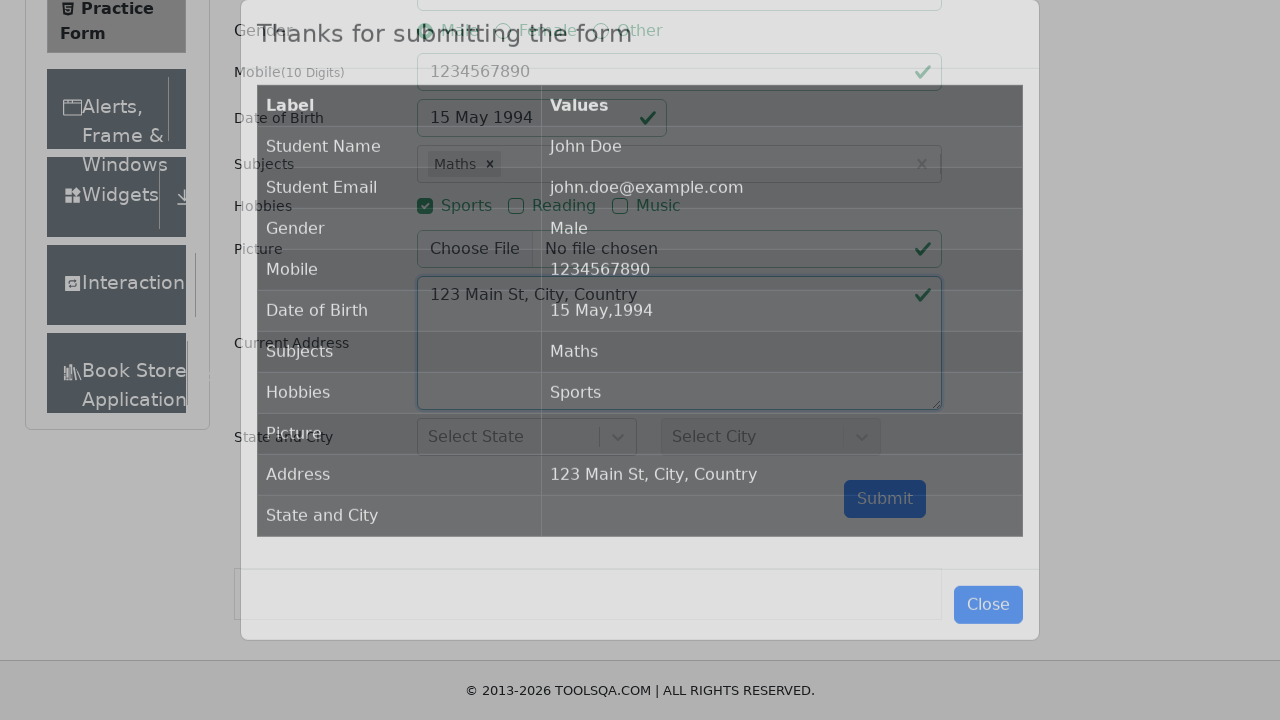

Success modal appeared confirming form submission
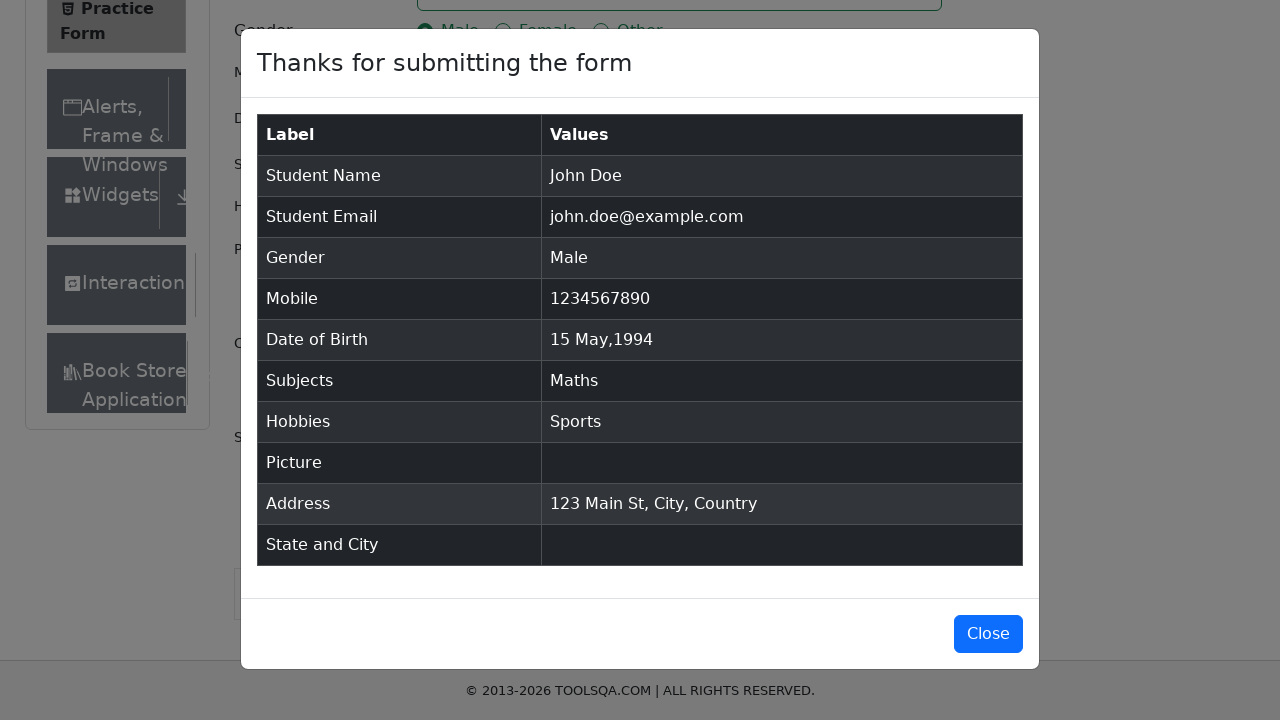

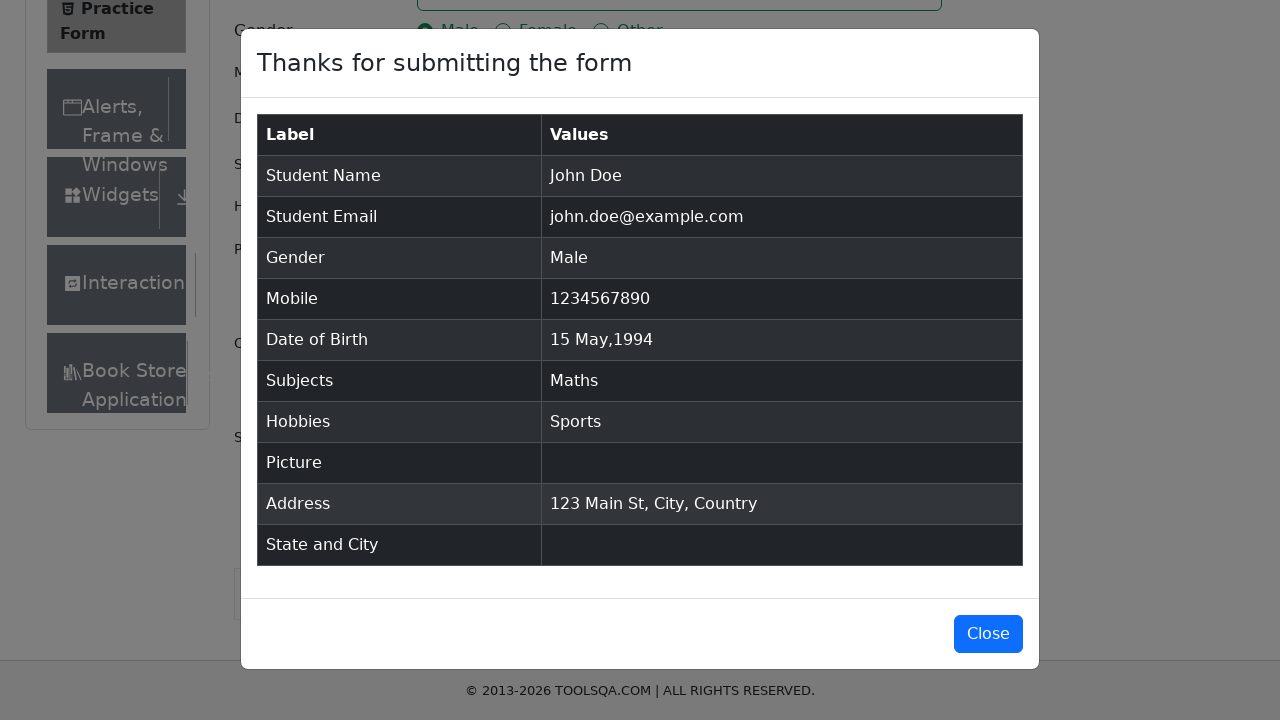